Tests radio button selection by clicking through three different radio button options on a form

Starting URL: https://formy-project.herokuapp.com/radiobutton

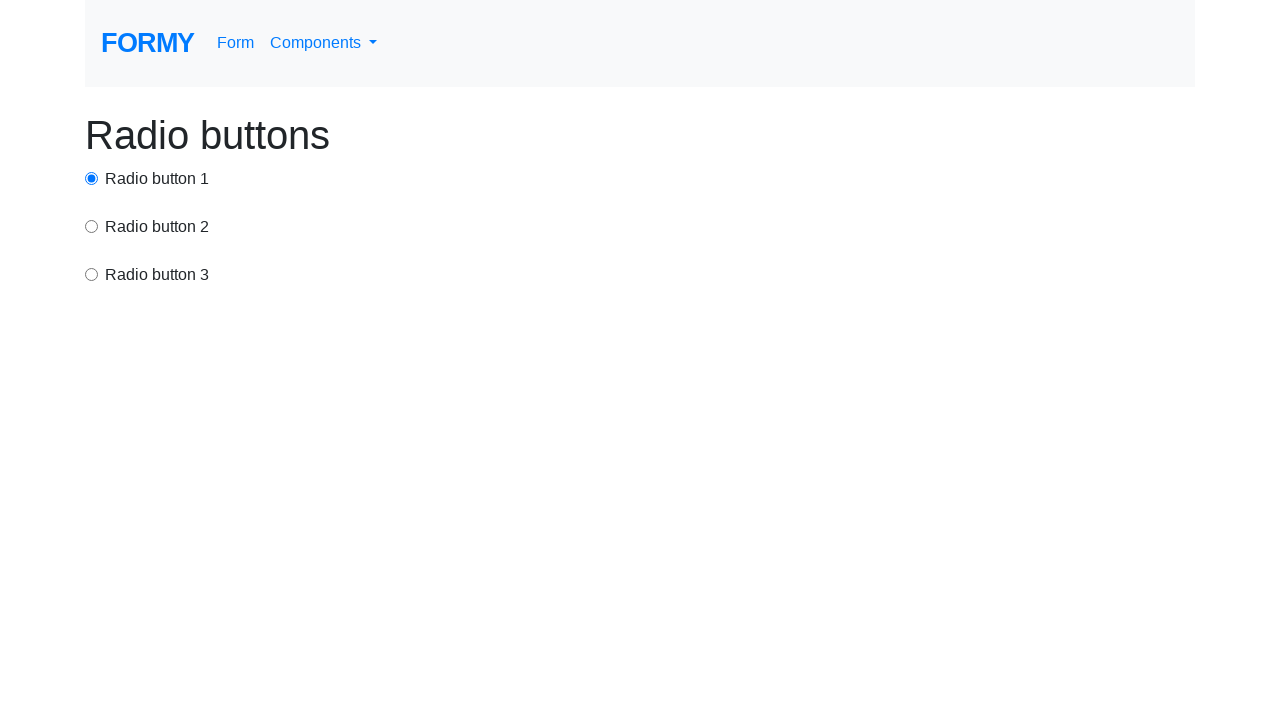

Clicked first radio button option at (92, 178) on #radio-button-1
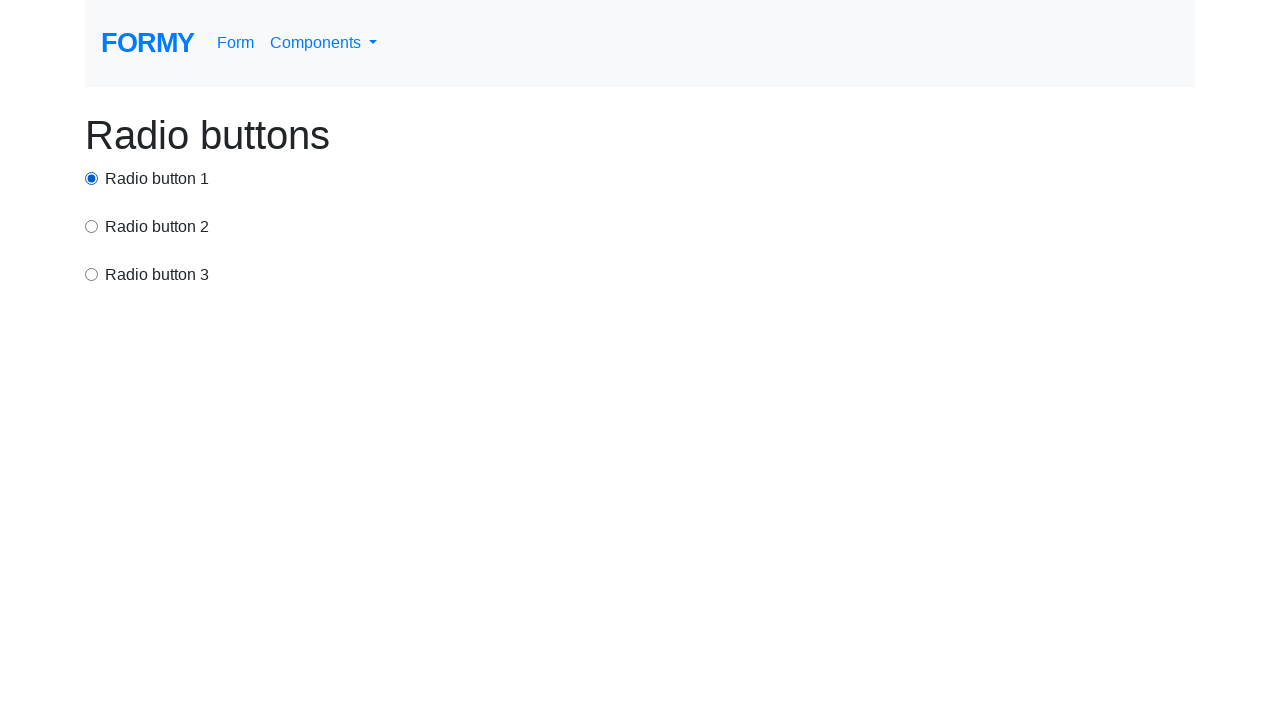

Clicked second radio button option at (92, 226) on input[value='option2']
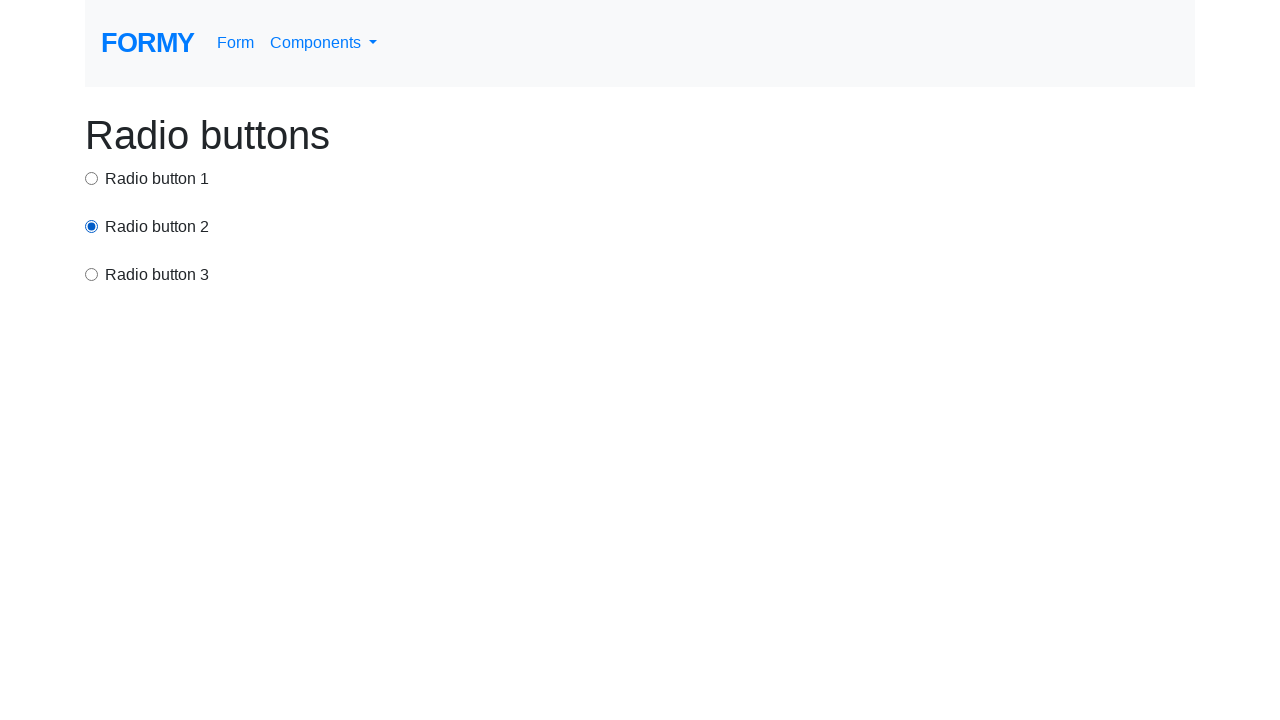

Clicked third radio button option at (92, 274) on xpath=/html/body/div/div[3]/input
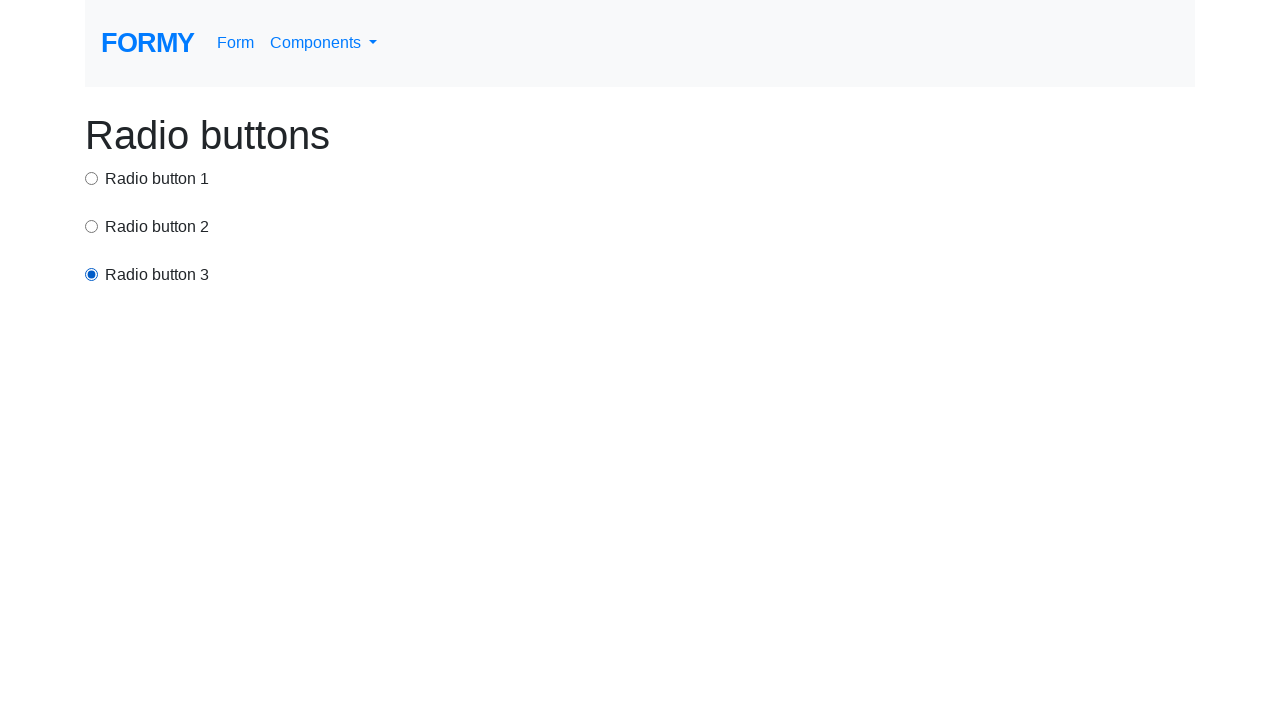

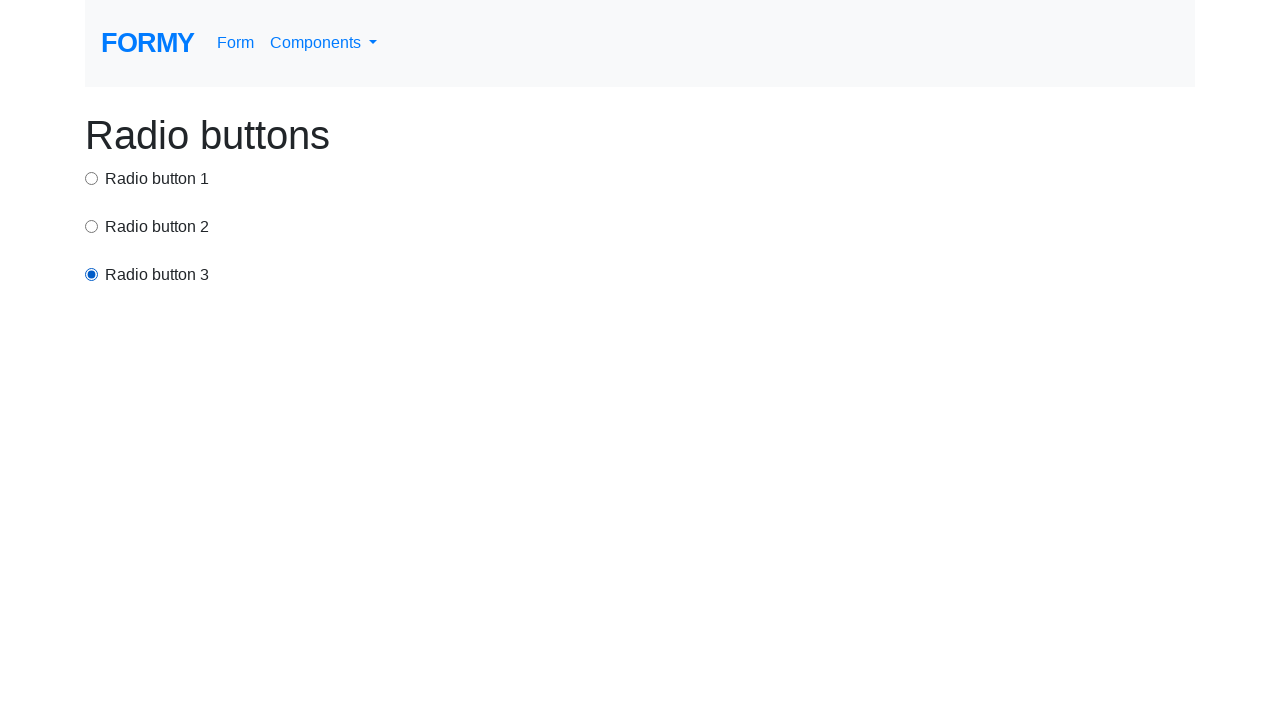